Tests the tutoring schedule lookup functionality by selecting a class from a dropdown menu and verifying that the schedule table loads with data.

Starting URL: https://kuacm.club/tutoring/

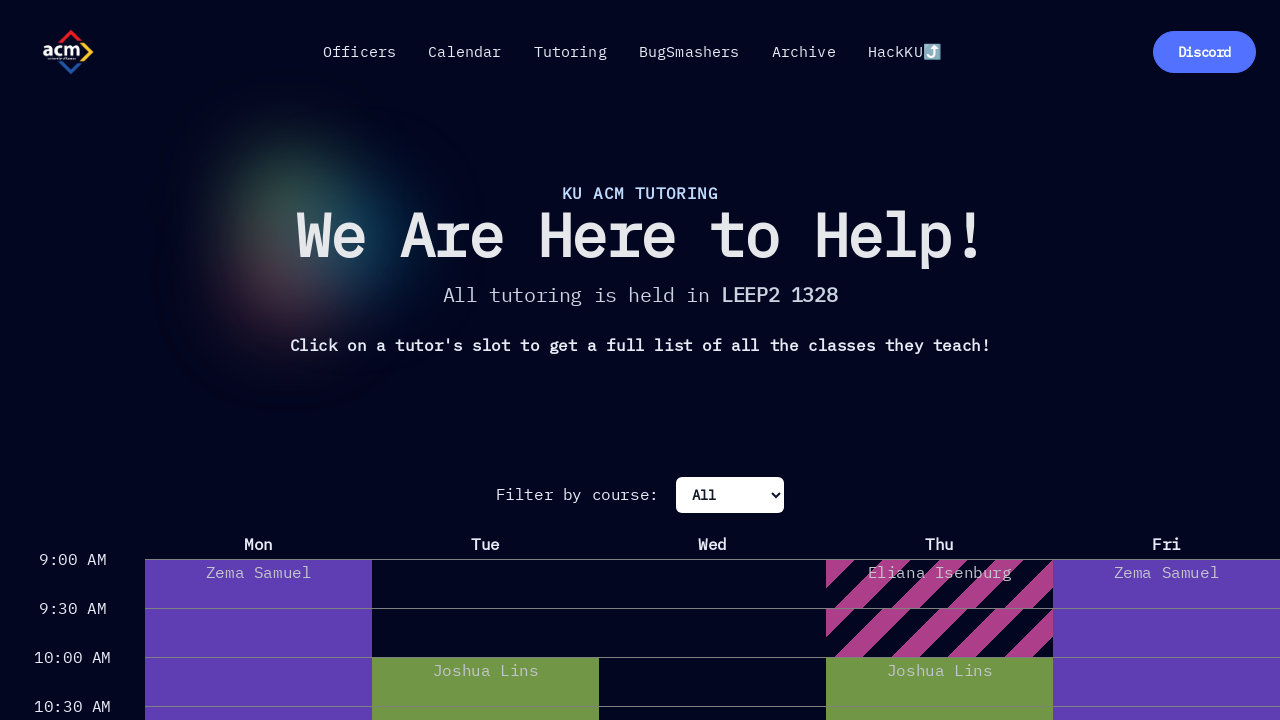

Clicked on the class selection dropdown at (730, 495) on #classSelect
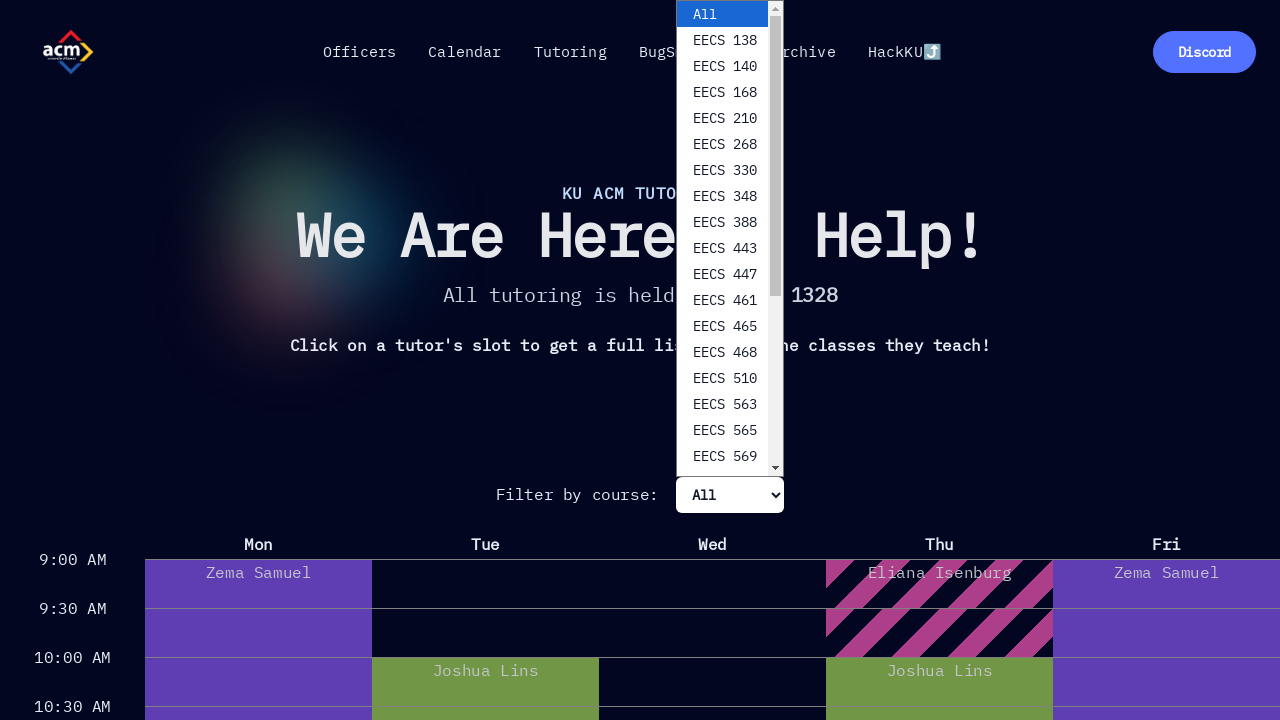

Selected 'EECS 168' from the class dropdown on #classSelect
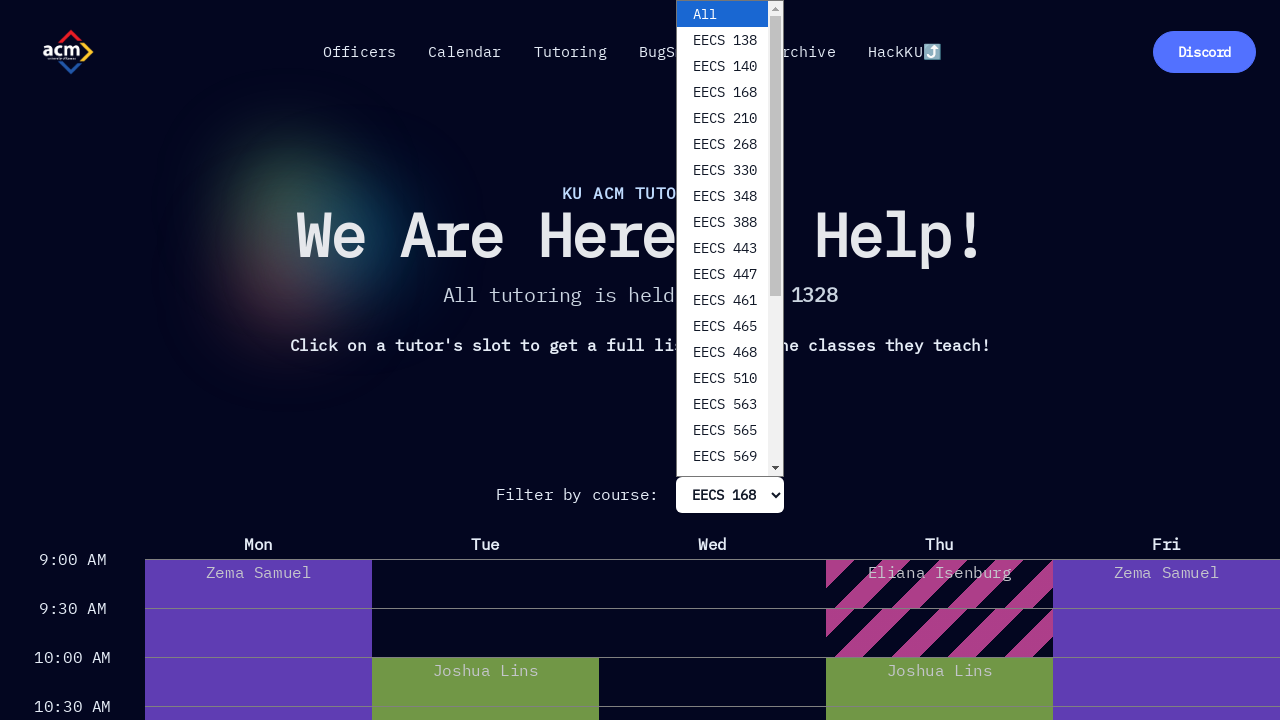

Schedule table became visible
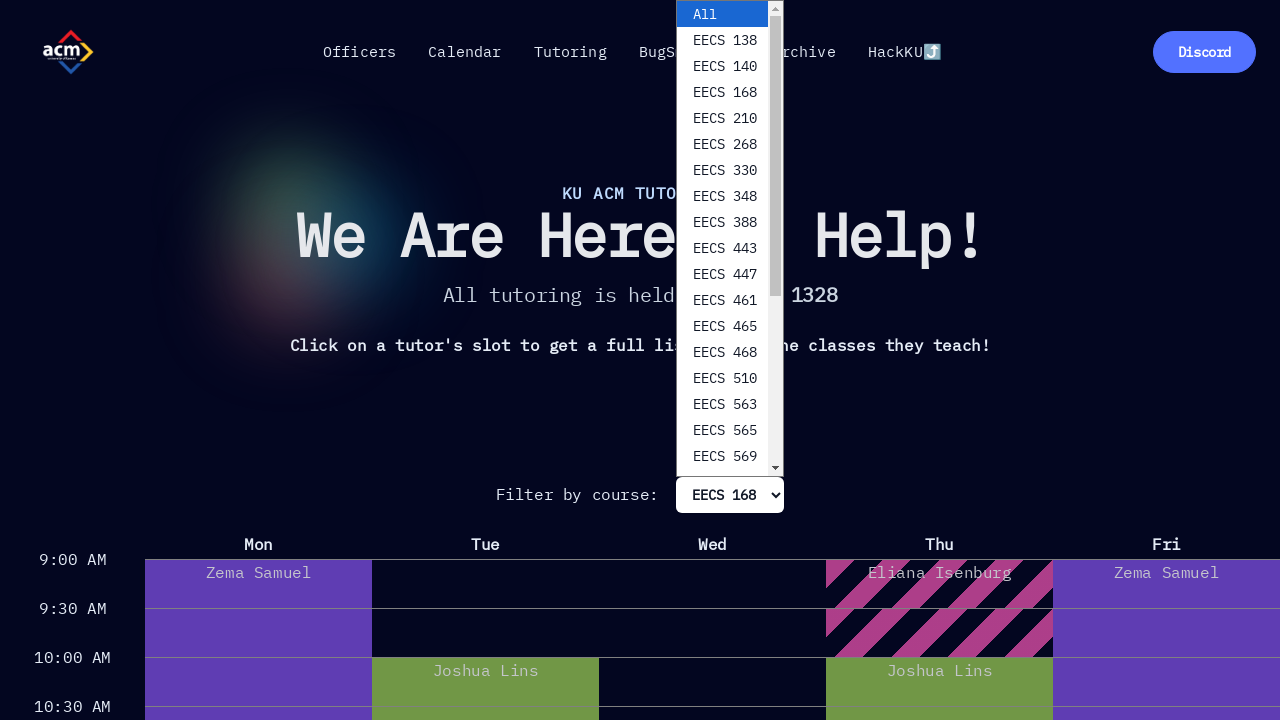

Schedule table rows loaded with data
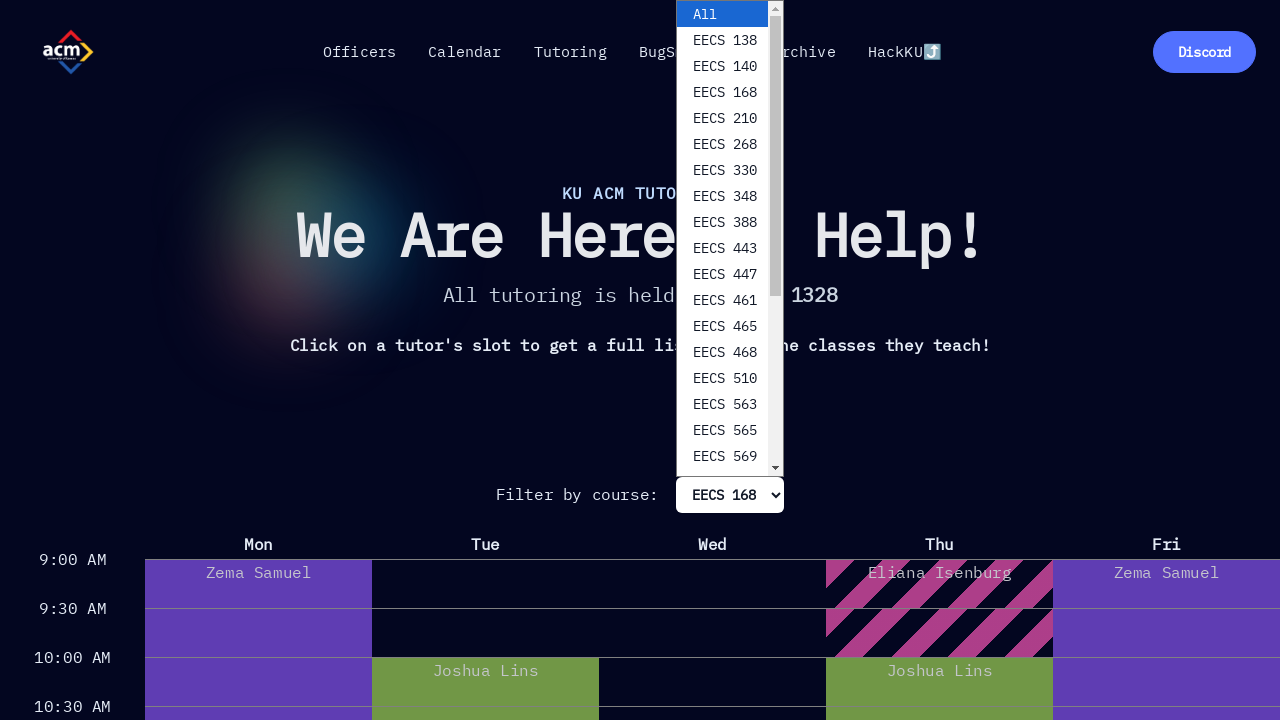

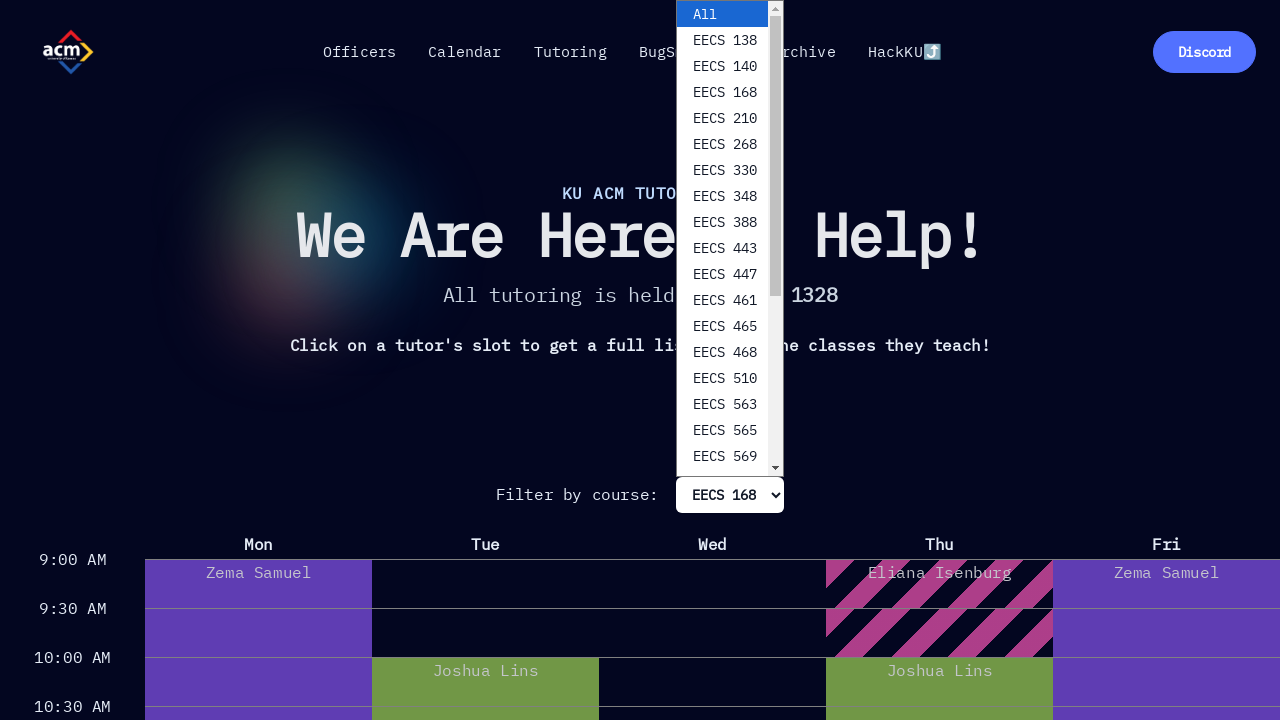